Tests multi-select dropdown functionality by selecting all available options, then deselecting one by index, and finally deselecting all options.

Starting URL: https://syntaxprojects.com/basic-select-dropdown-demo.php

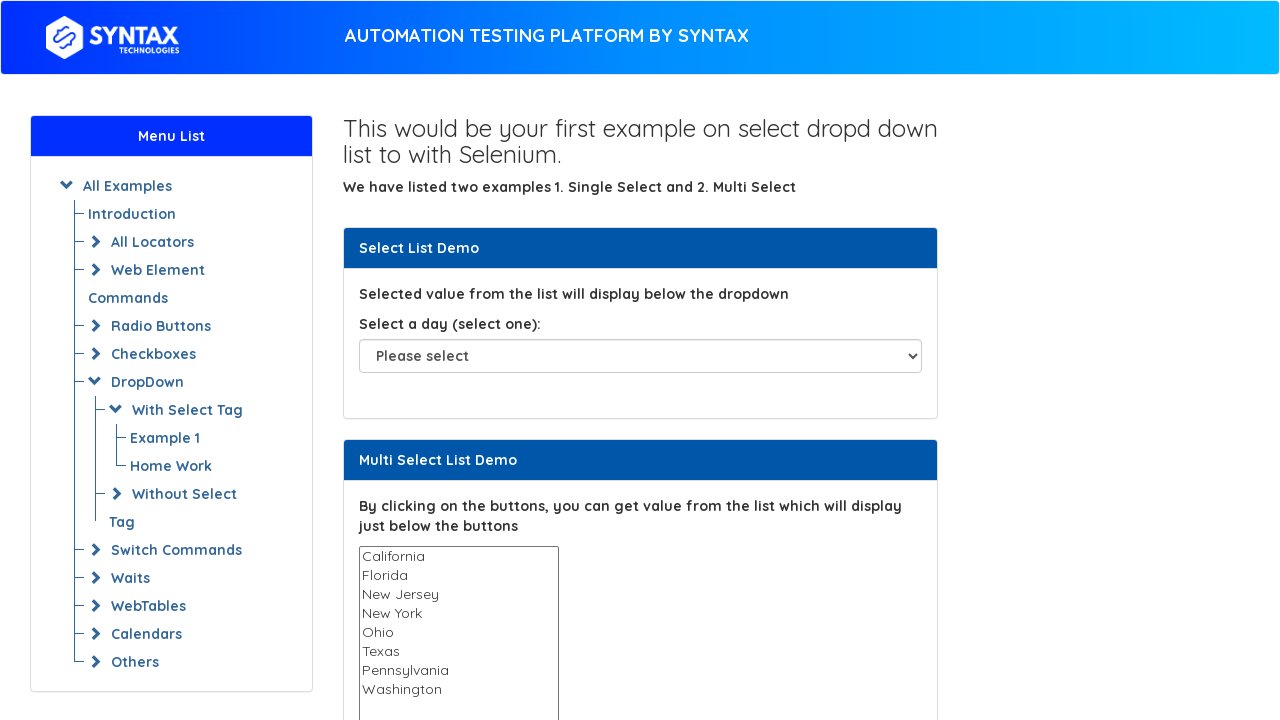

Located multi-select dropdown element
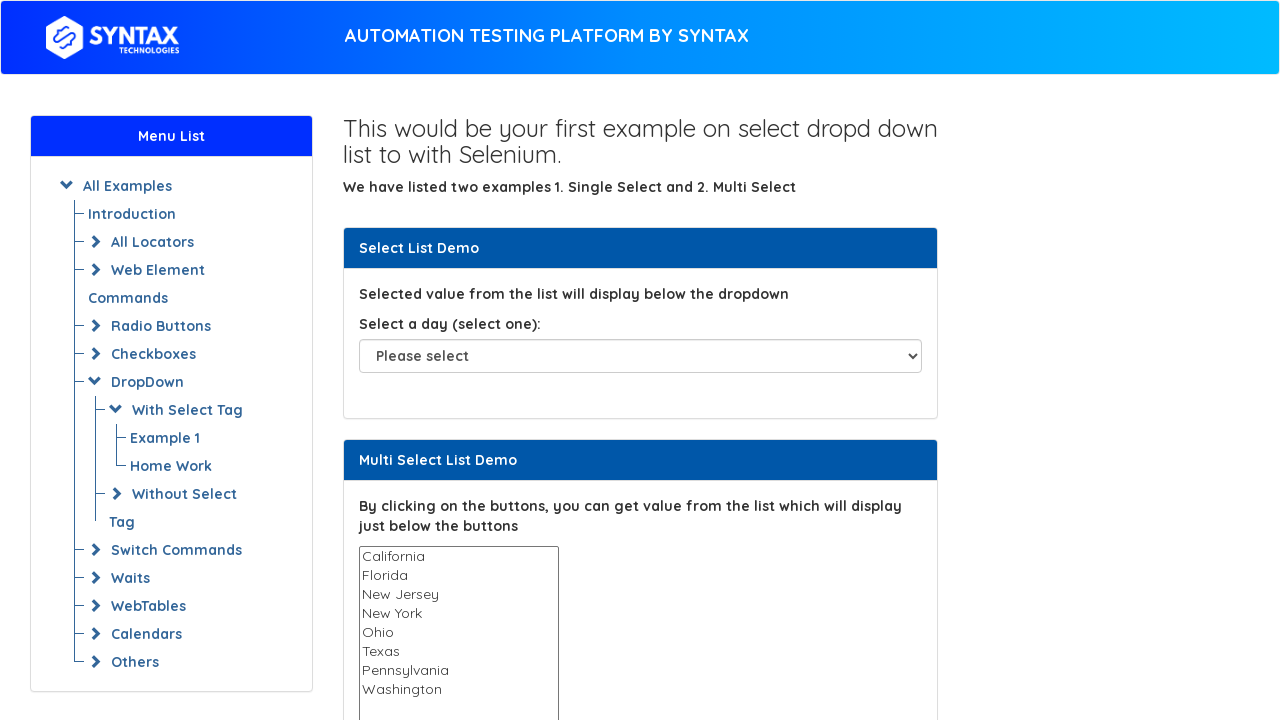

Multi-select dropdown is visible
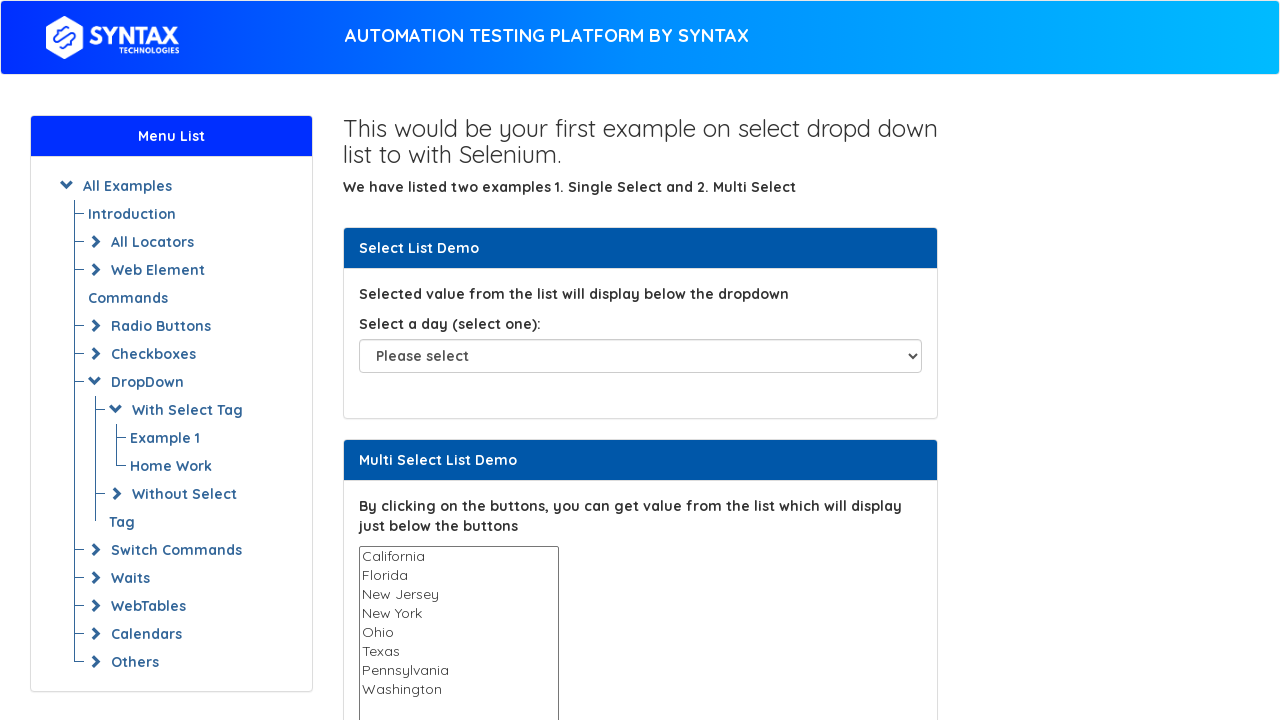

Retrieved all option elements from dropdown
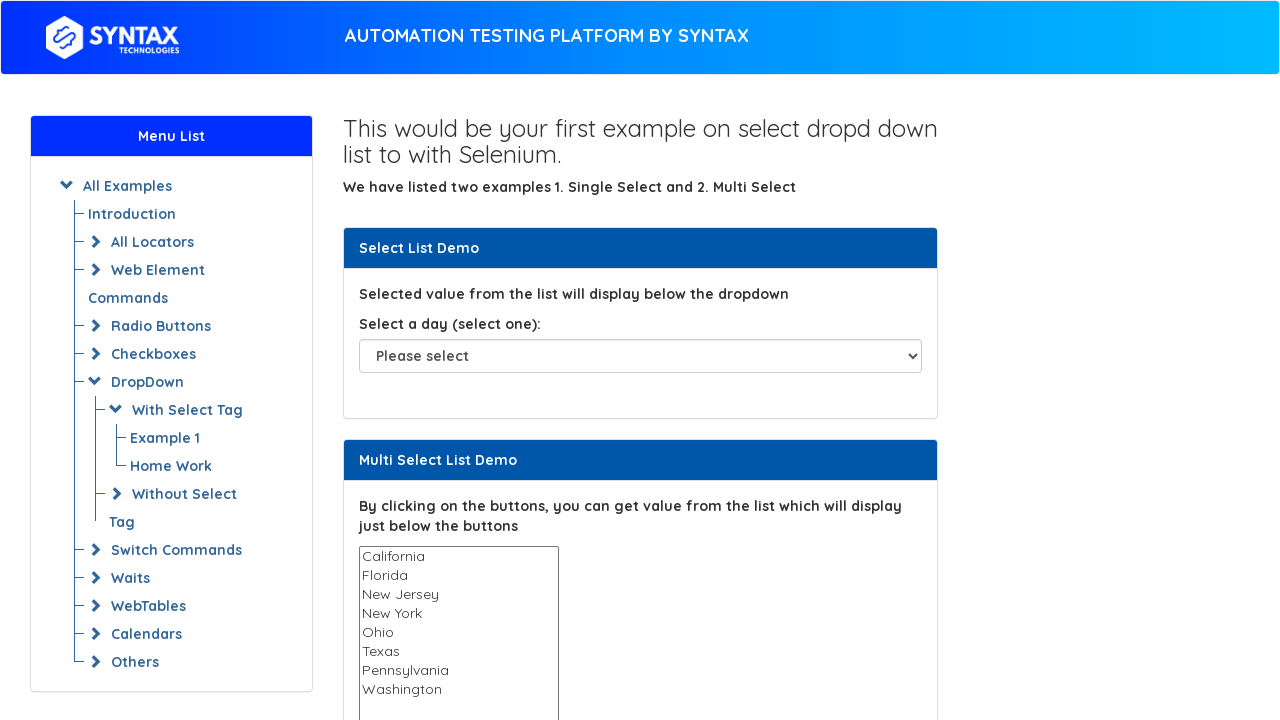

Selected option: 'California' on #multi-select
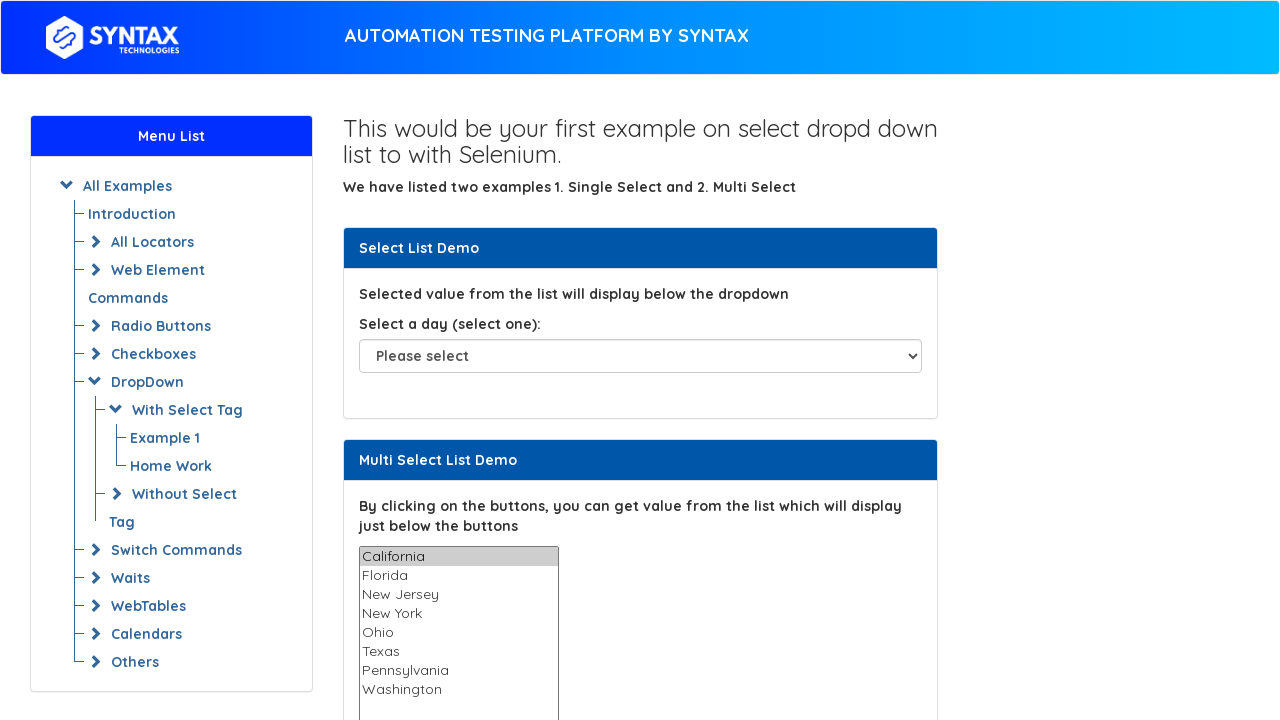

Selected option: 'Florida' on #multi-select
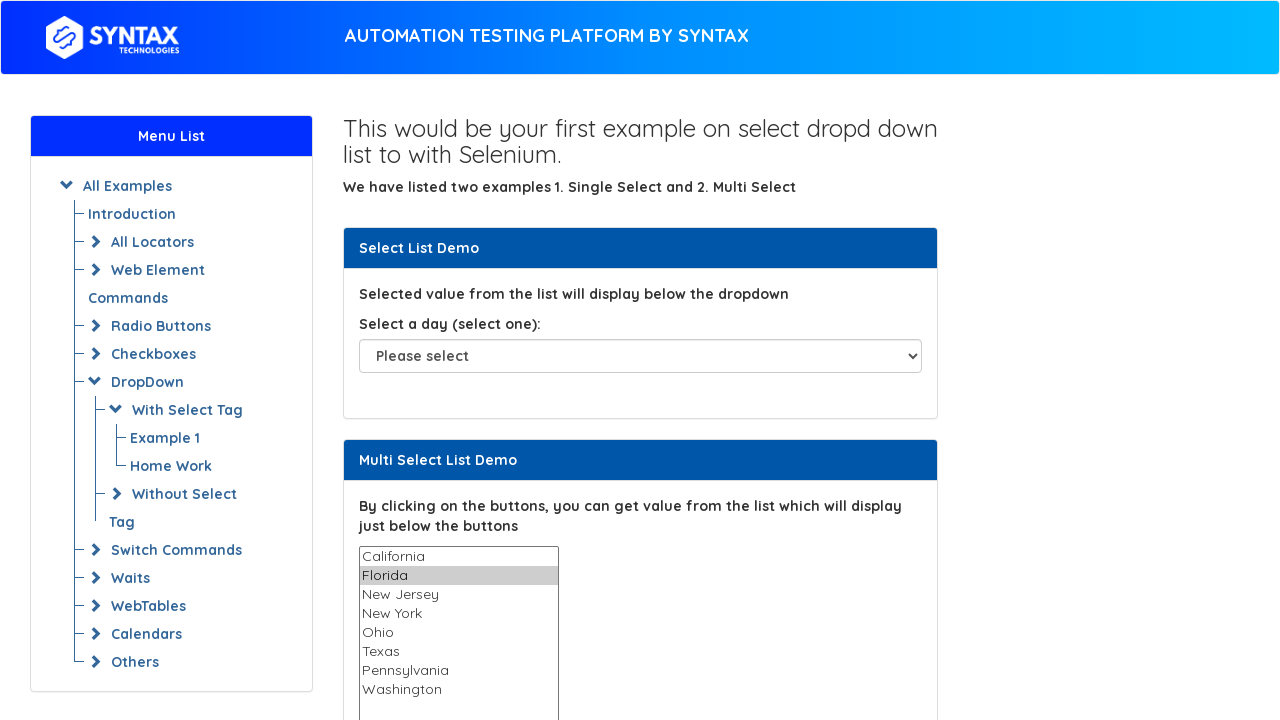

Selected option: 'New Jersey' on #multi-select
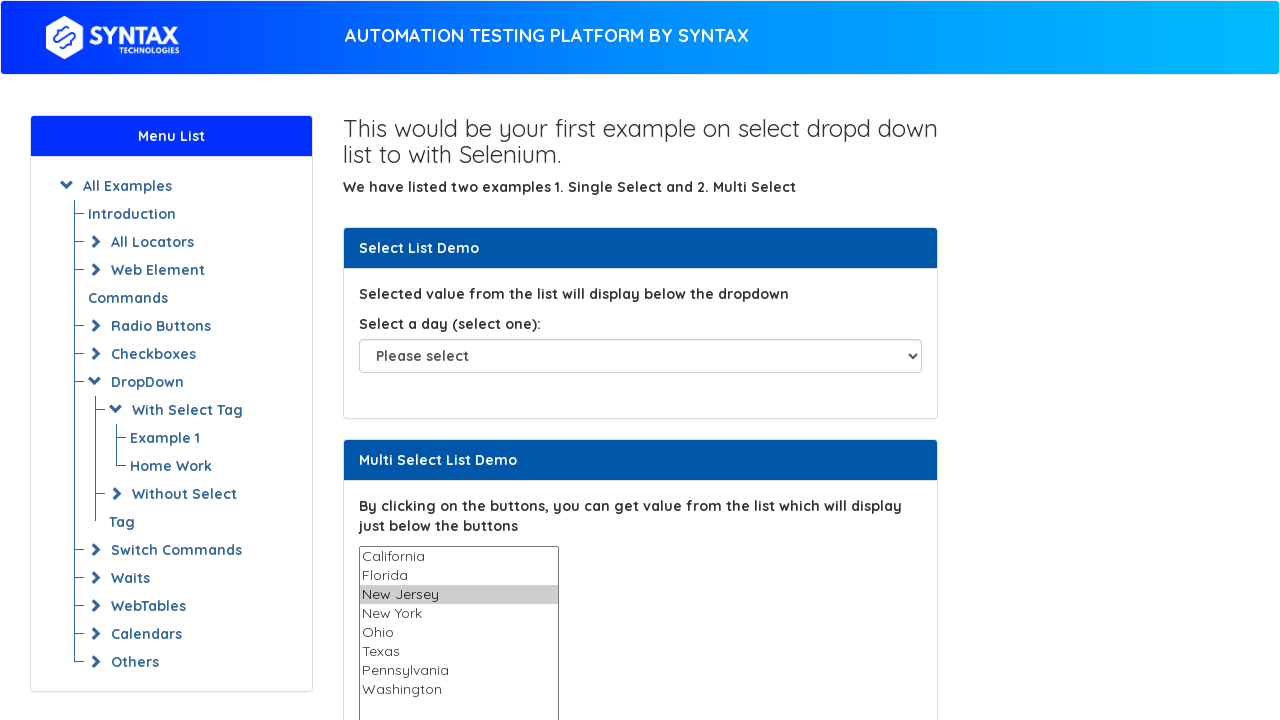

Selected option: 'New York' on #multi-select
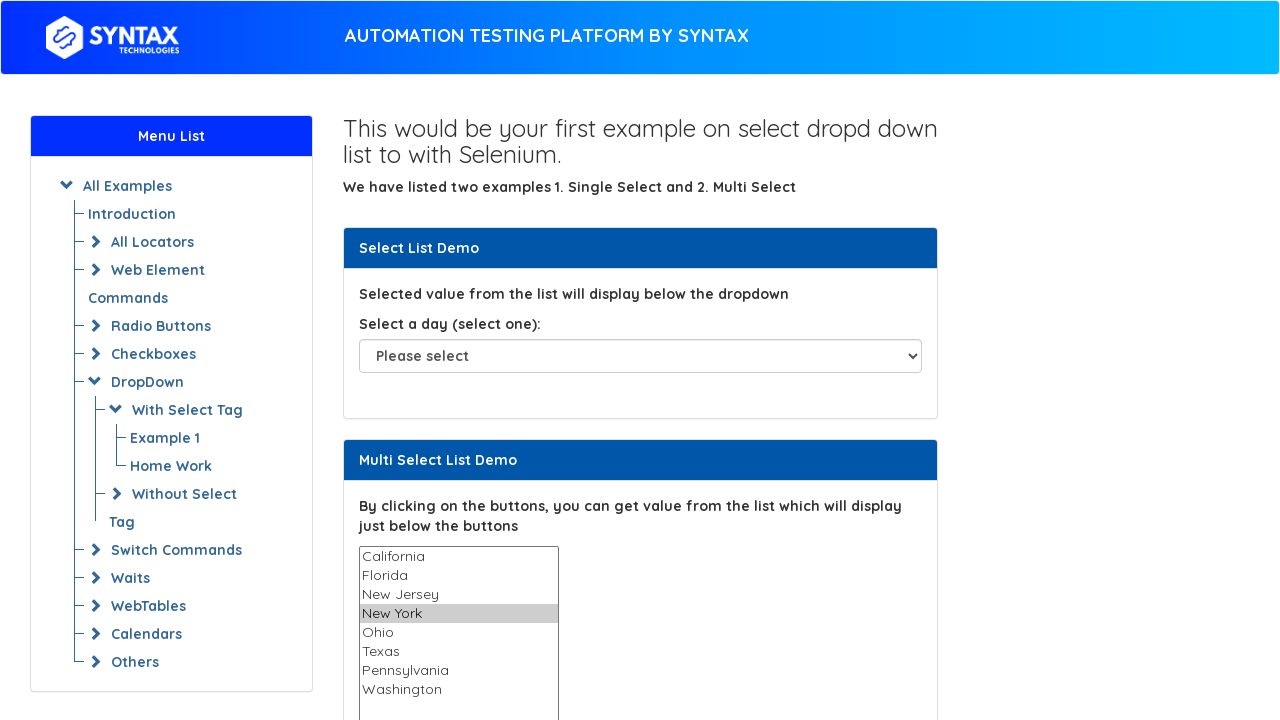

Selected option: 'Ohio' on #multi-select
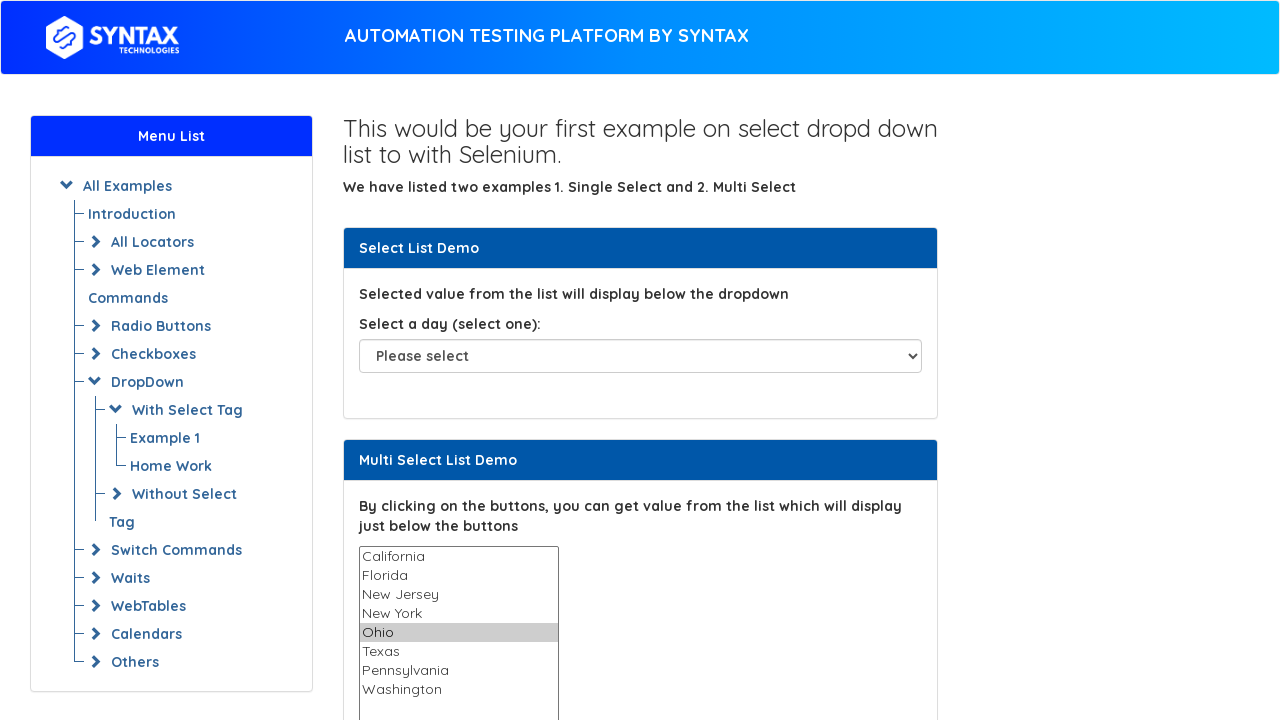

Selected option: 'Texas' on #multi-select
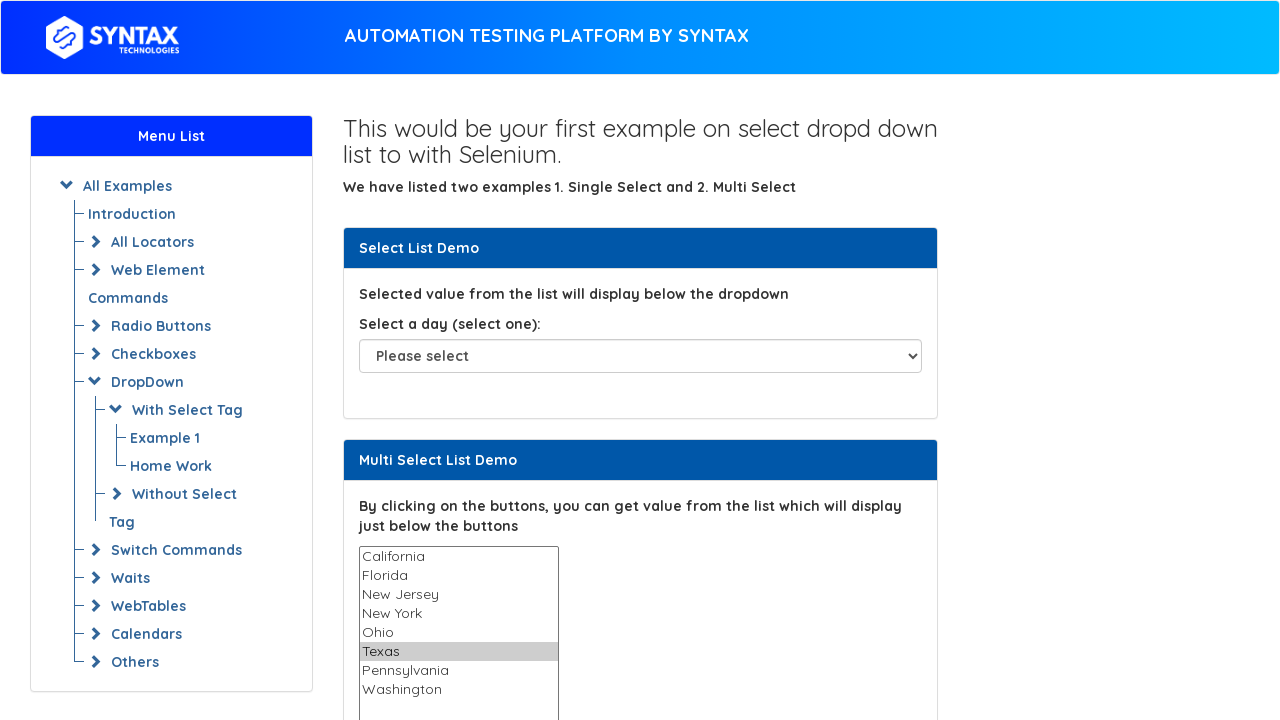

Selected option: 'Pennsylvania' on #multi-select
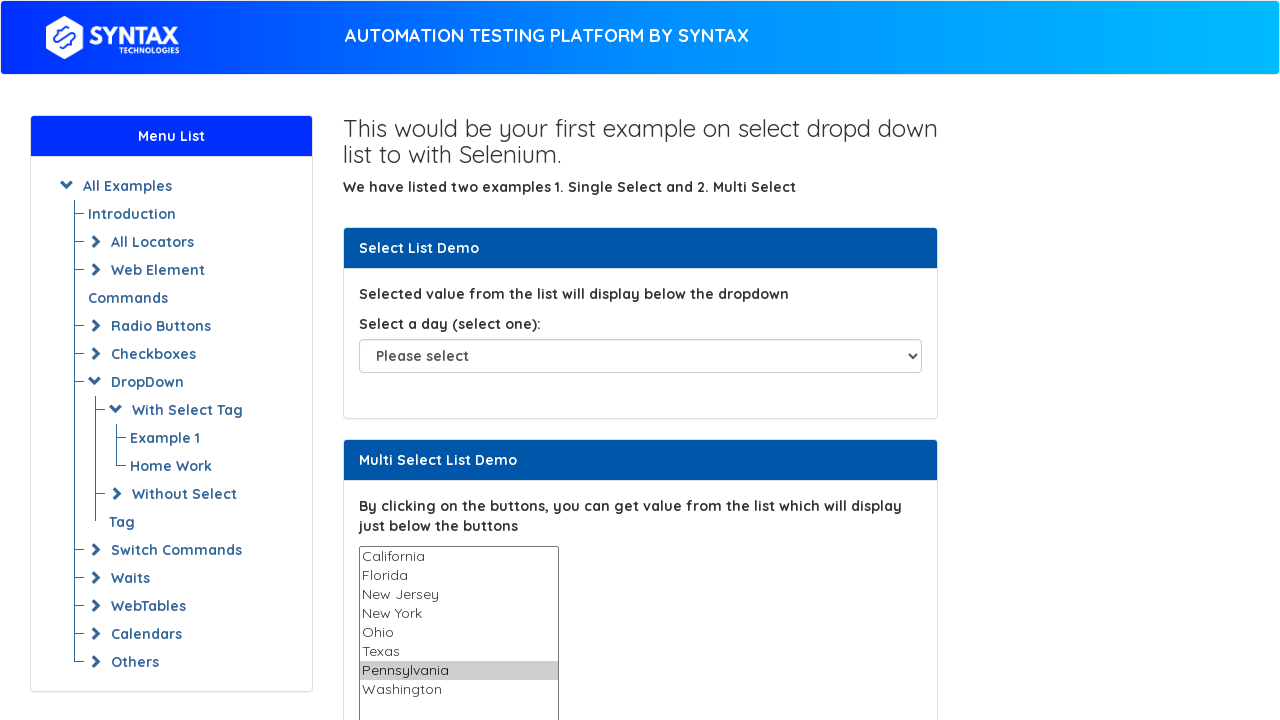

Selected option: 'Washington' on #multi-select
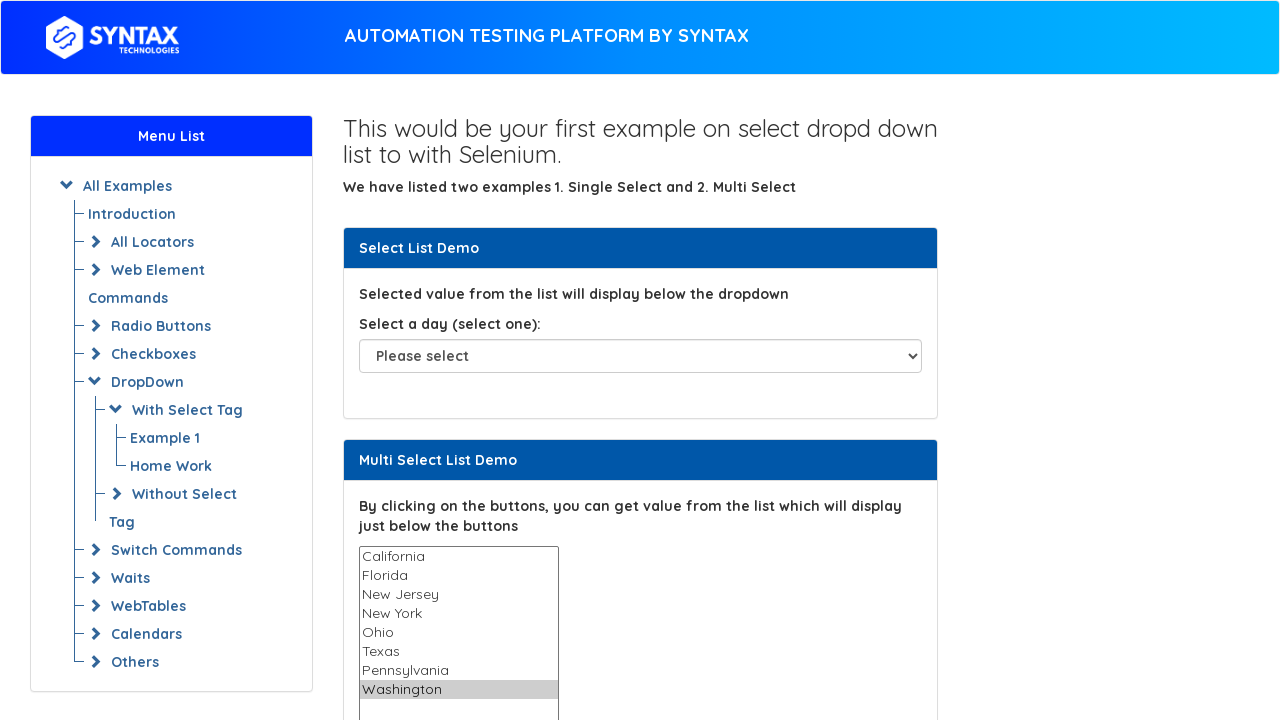

Located option at index 5
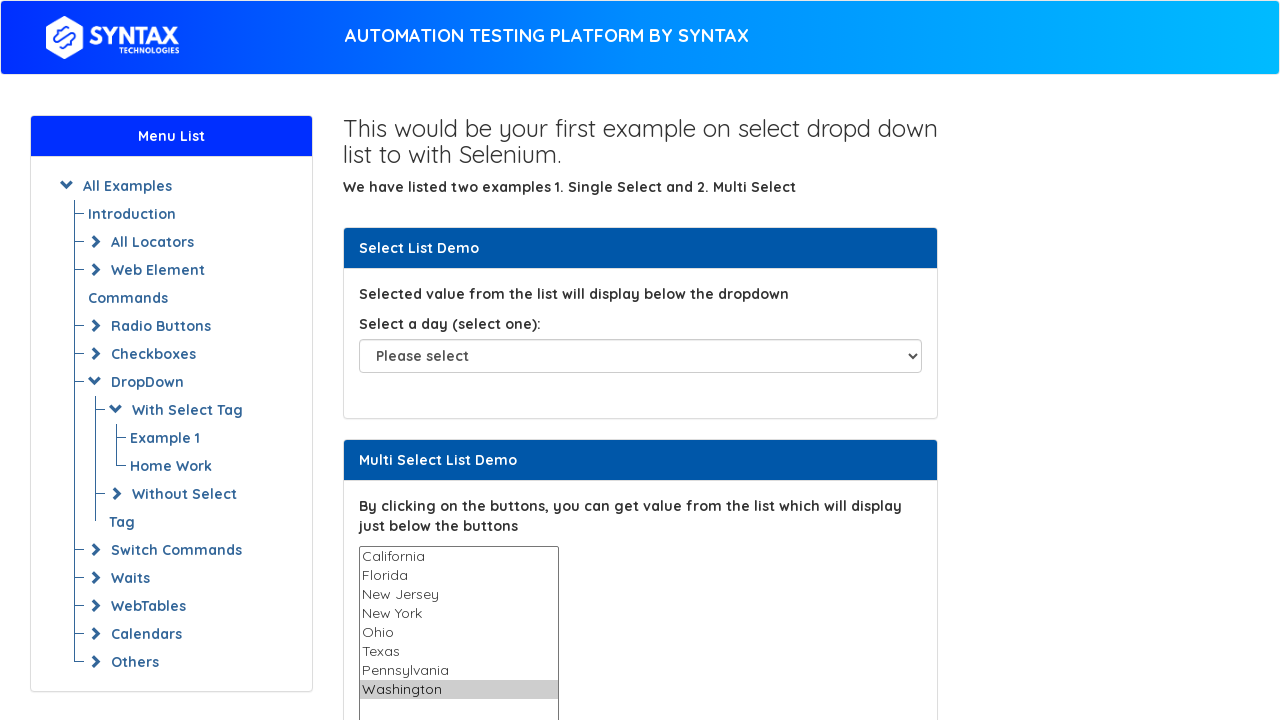

Retrieved value of option at index 5: 'Texas'
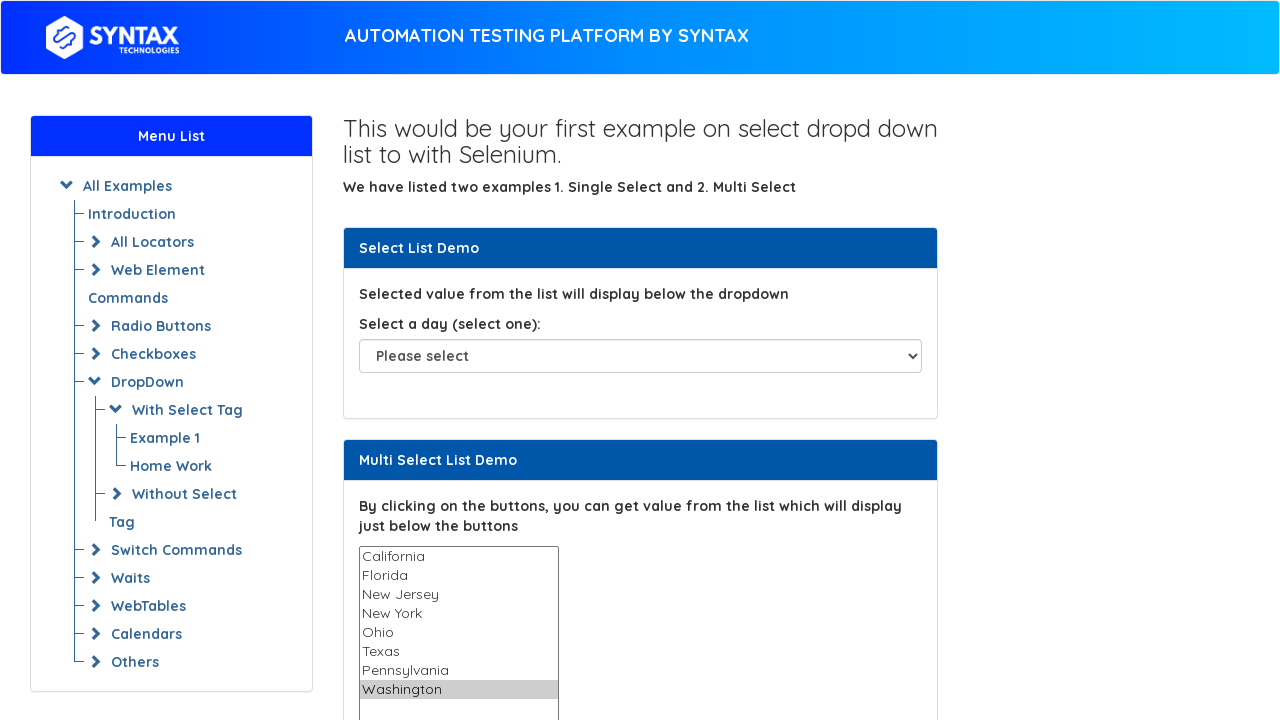

Retrieved all options to prepare deselection
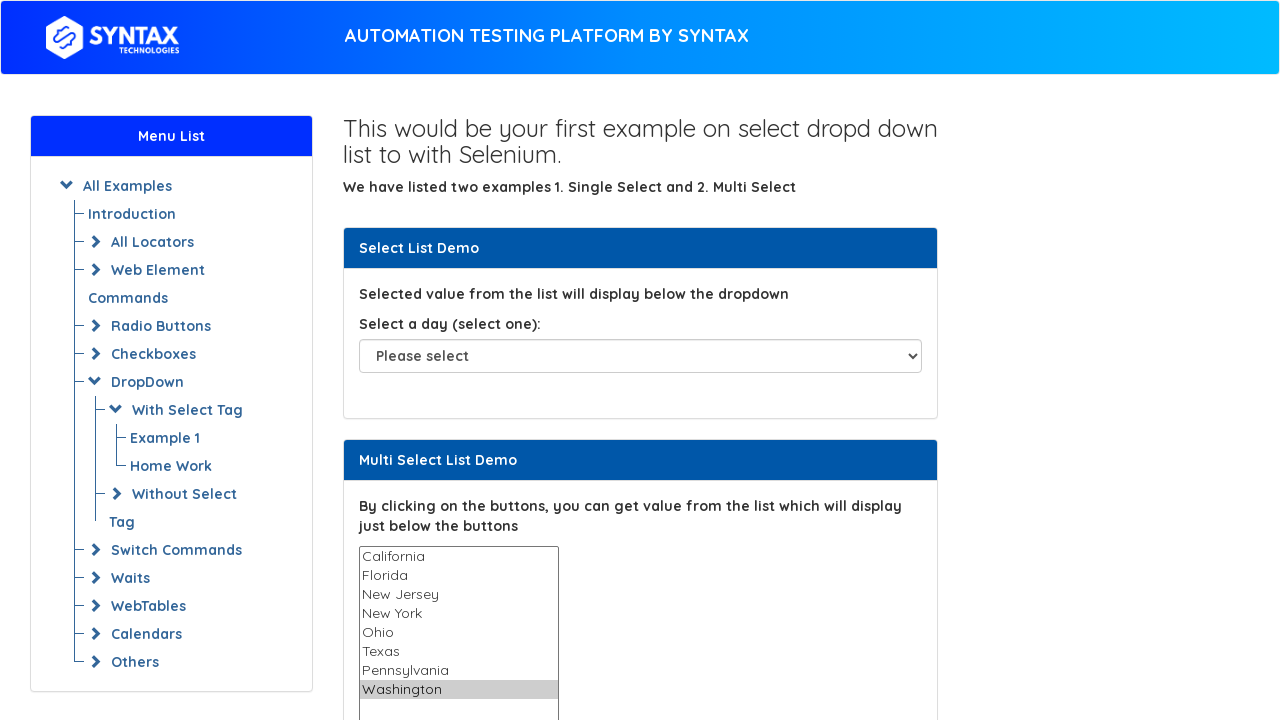

Built list of values to keep, excluding index 5 (total: 7 options)
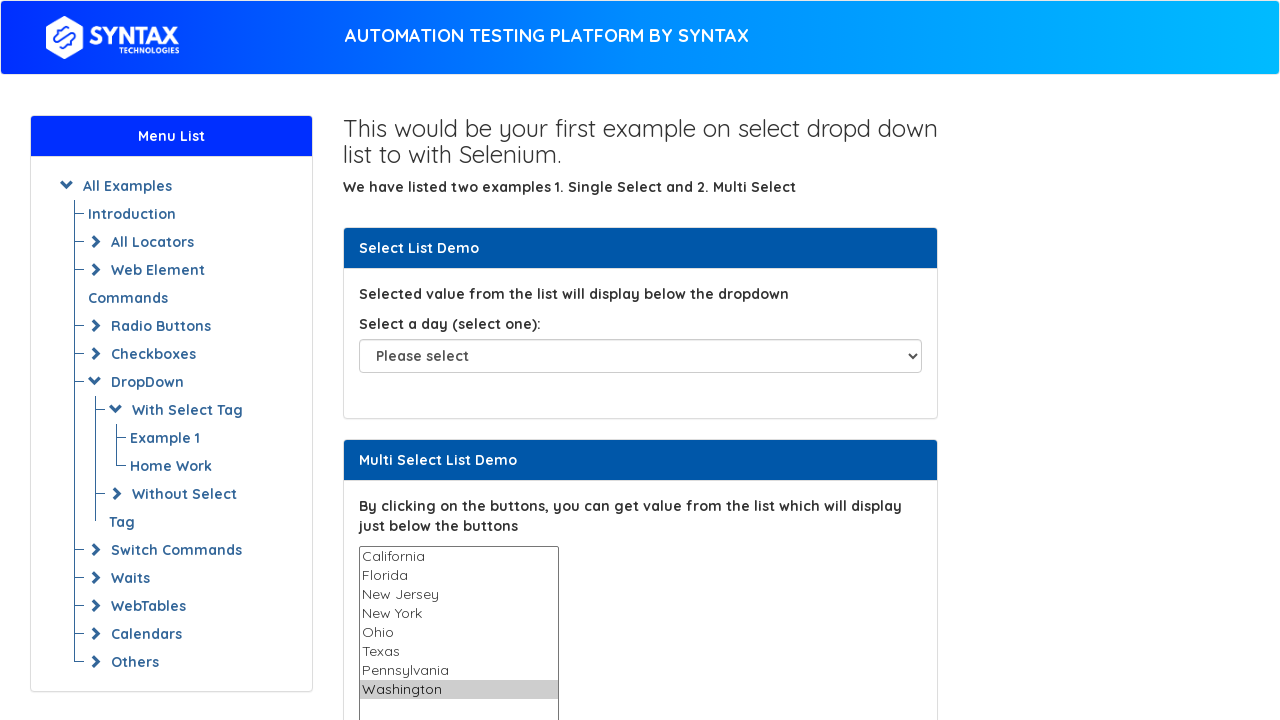

Deselected option at index 5 by reselecting all other options on #multi-select
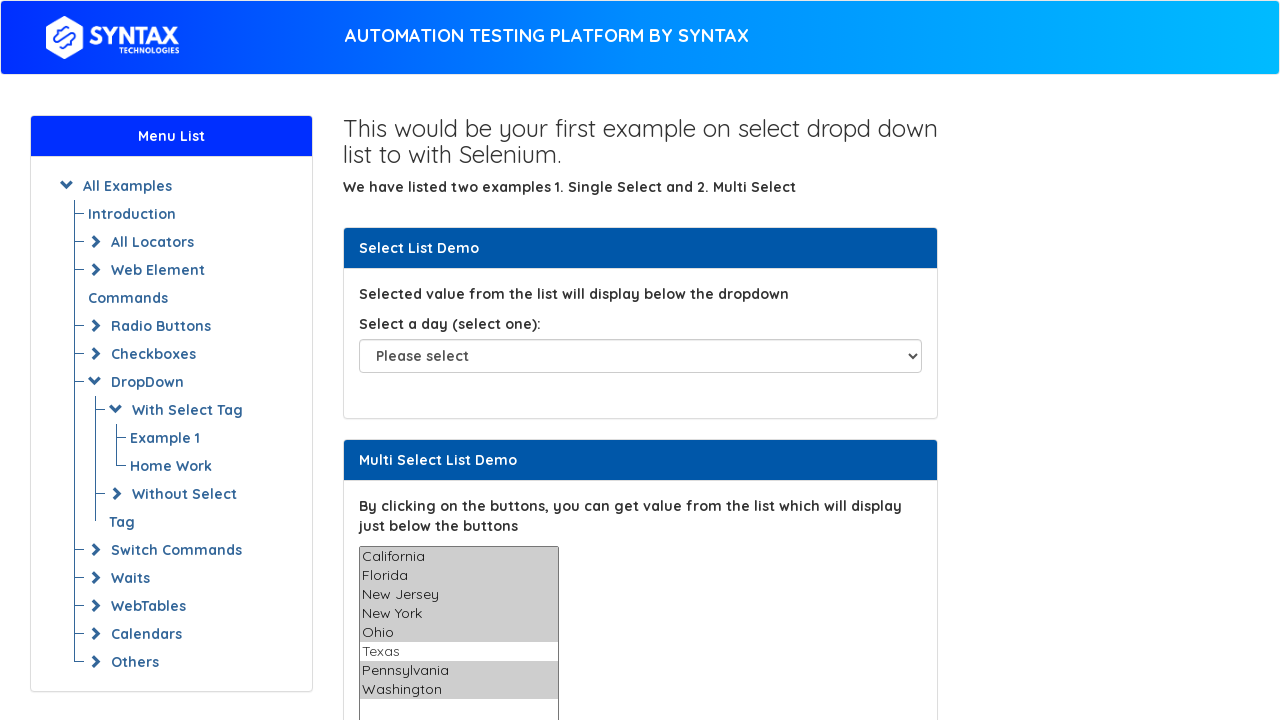

Deselected all options using JavaScript evaluation
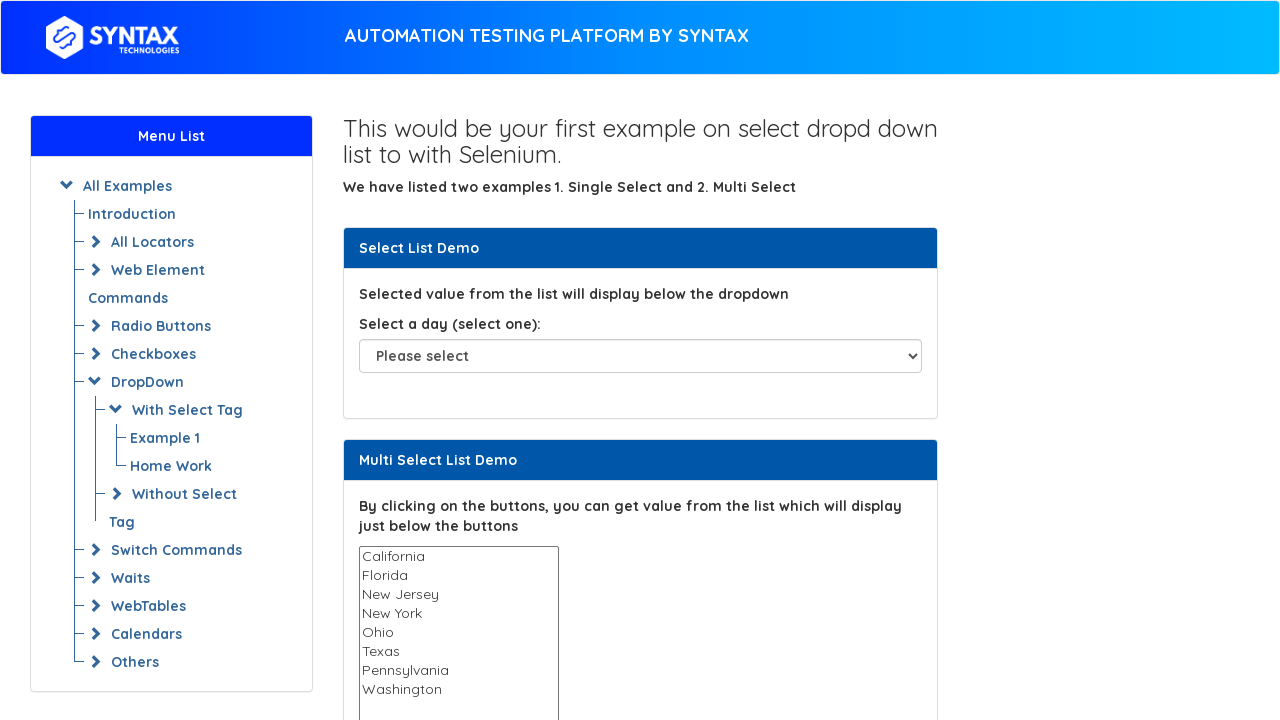

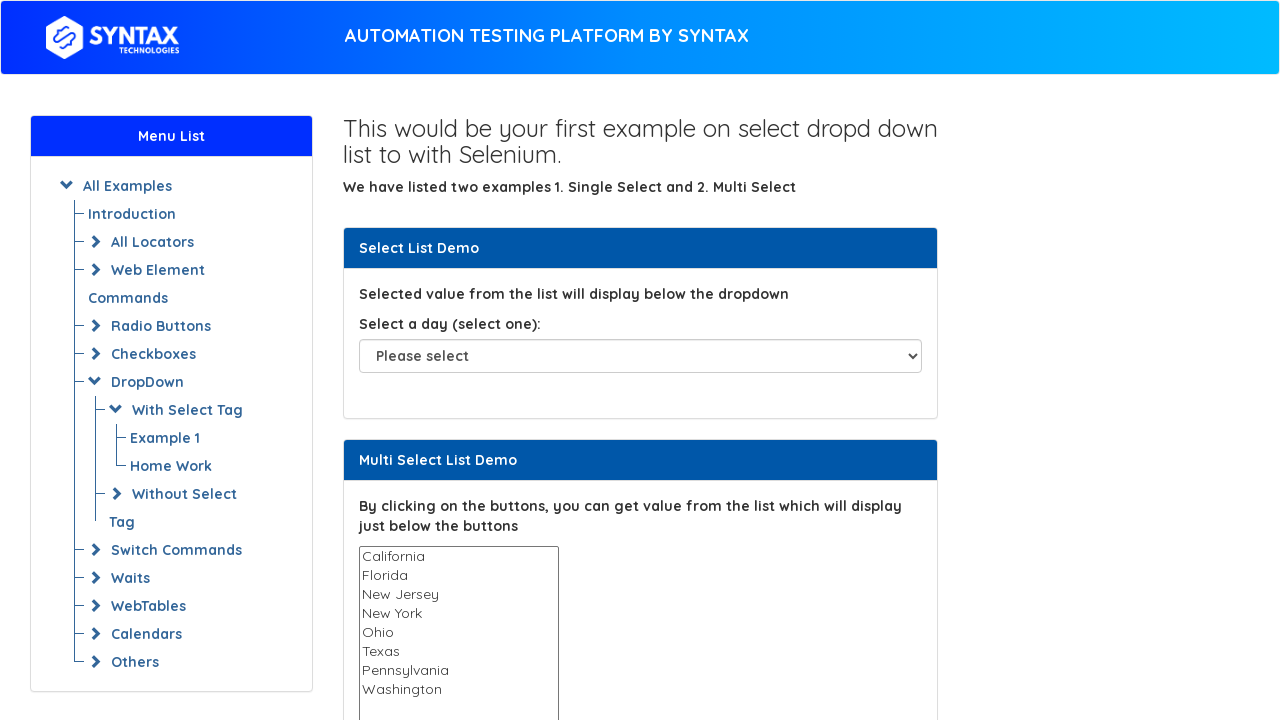